Tests browser window size manipulation by getting the initial window dimensions and then resizing the window to a specific size (700x350).

Starting URL: https://www.selenium.dev/

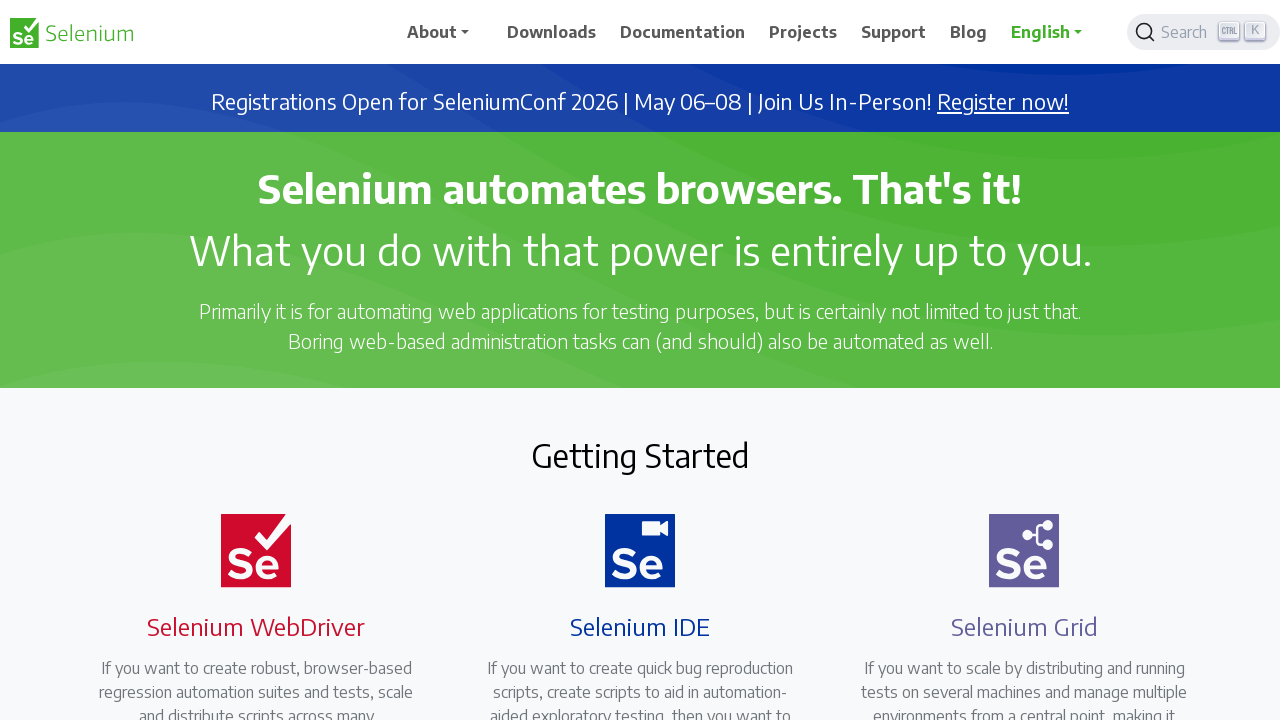

Navigated to https://www.selenium.dev/
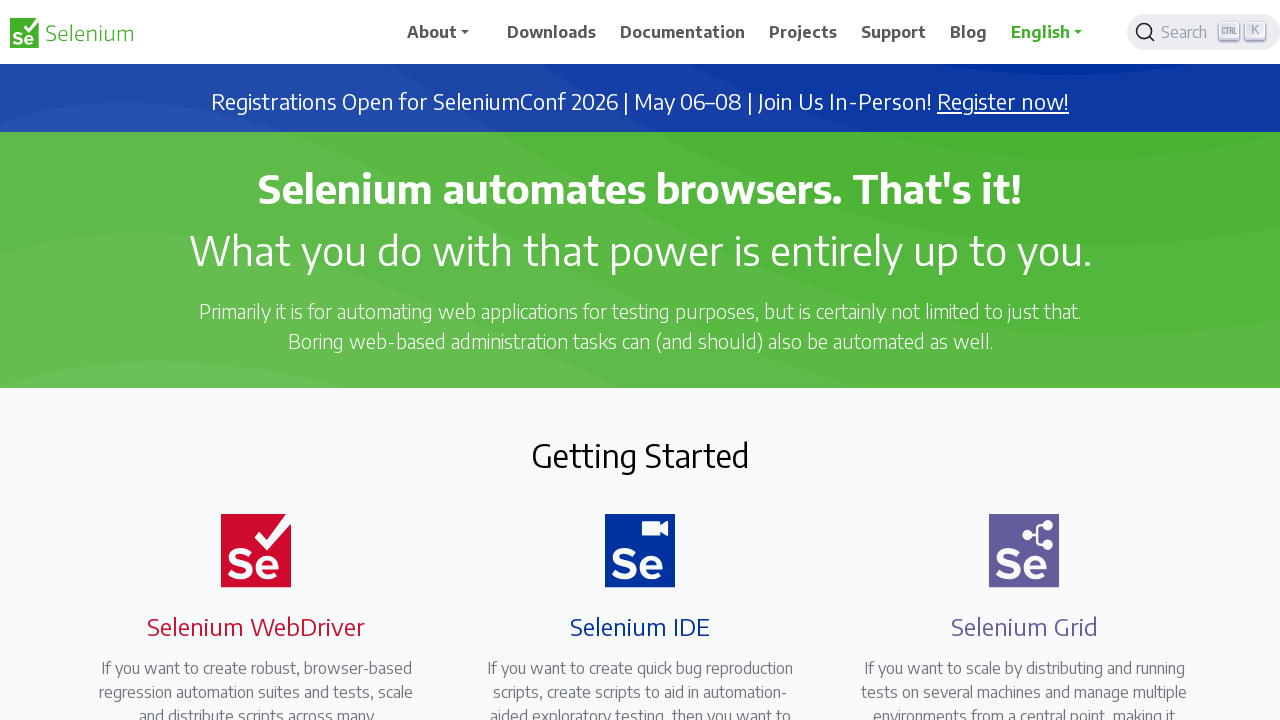

Retrieved initial viewport size: {'width': 1280, 'height': 720}
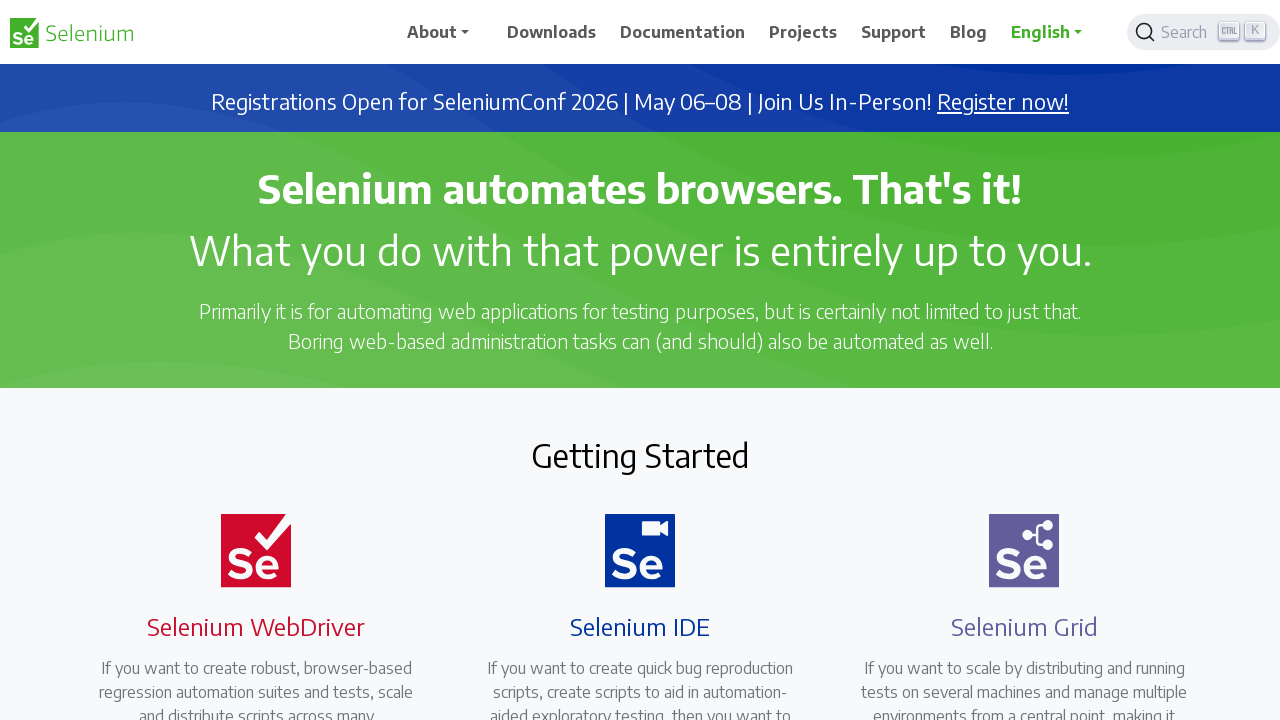

Resized viewport to 700x350 pixels
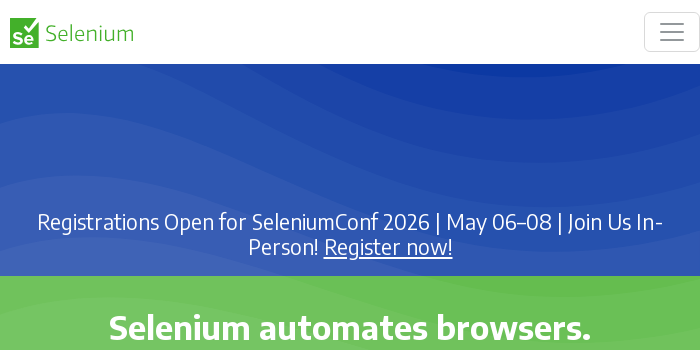

Verified new viewport size: {'width': 700, 'height': 350}
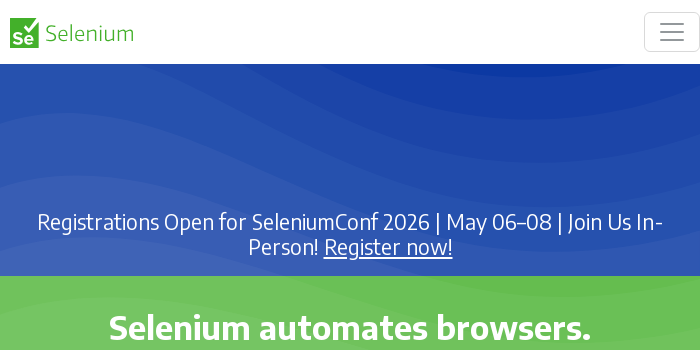

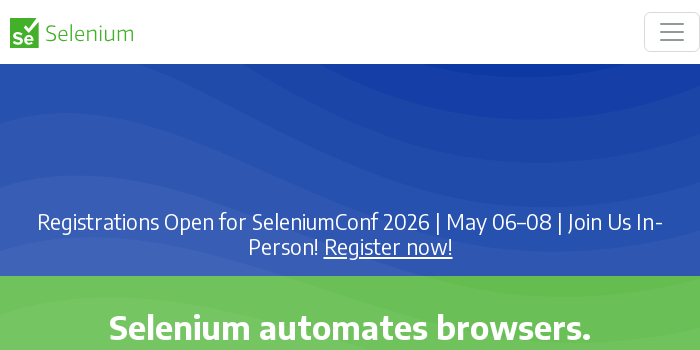